Tests simple alert handling by clicking a button to trigger an alert, verifying the alert text, and accepting it

Starting URL: https://training-support.net/webelements/alerts

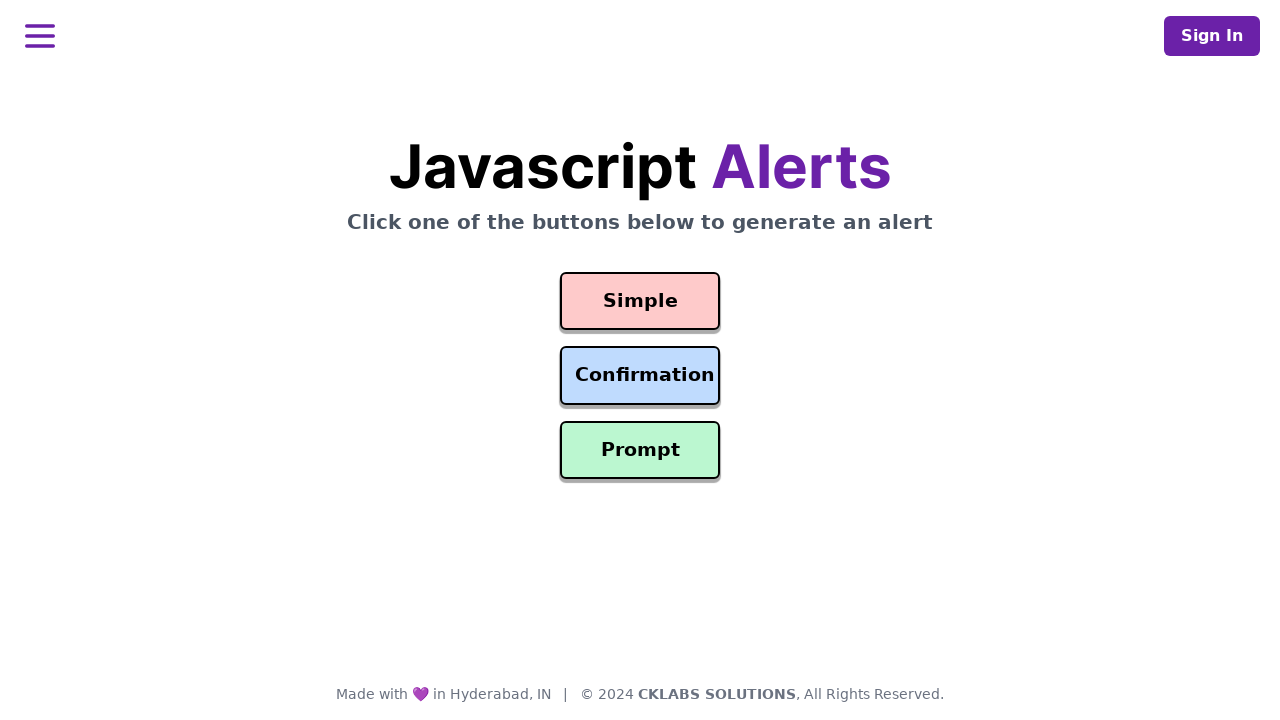

Clicked the simple alert button at (640, 301) on #simple
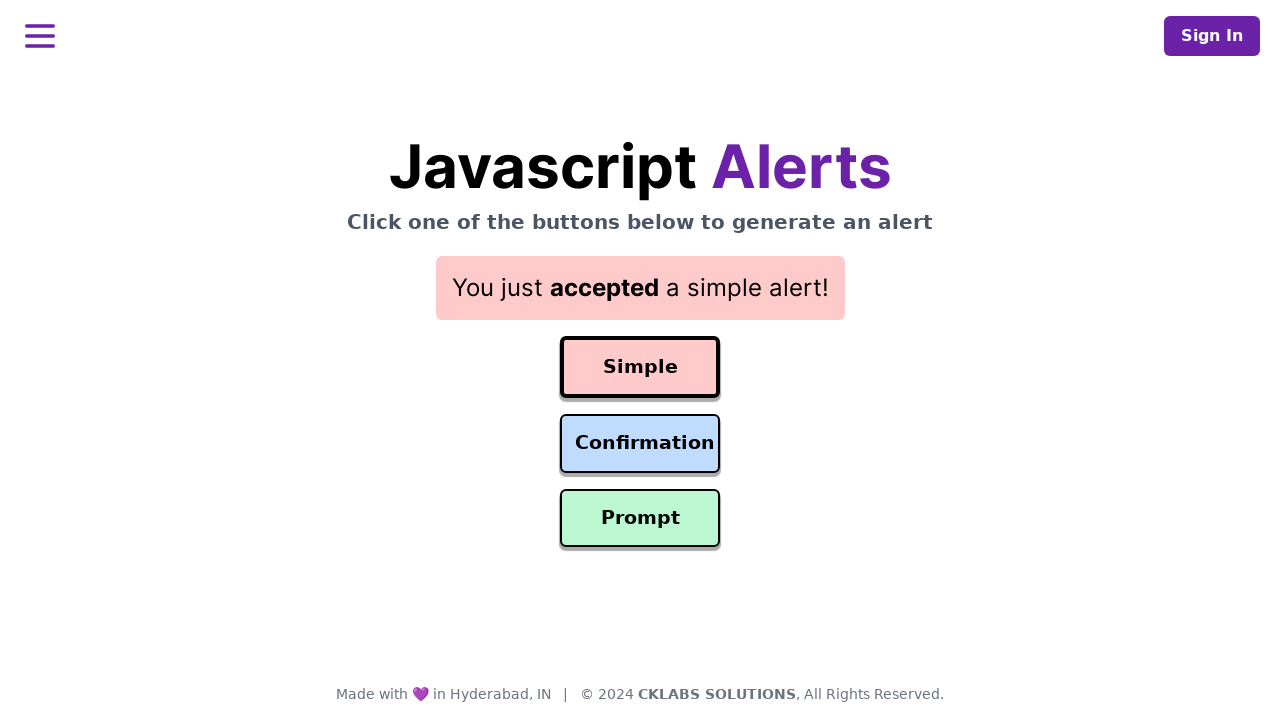

Set up dialog handler to accept alerts
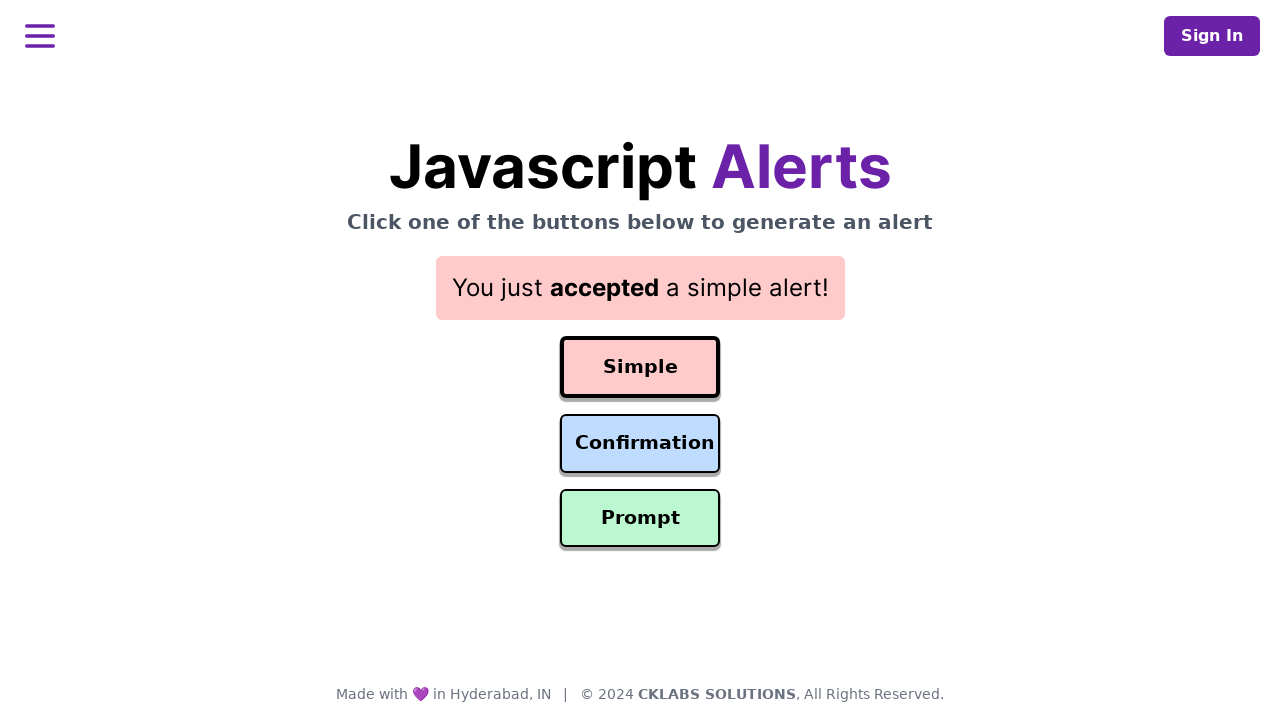

Waited for alert to be processed
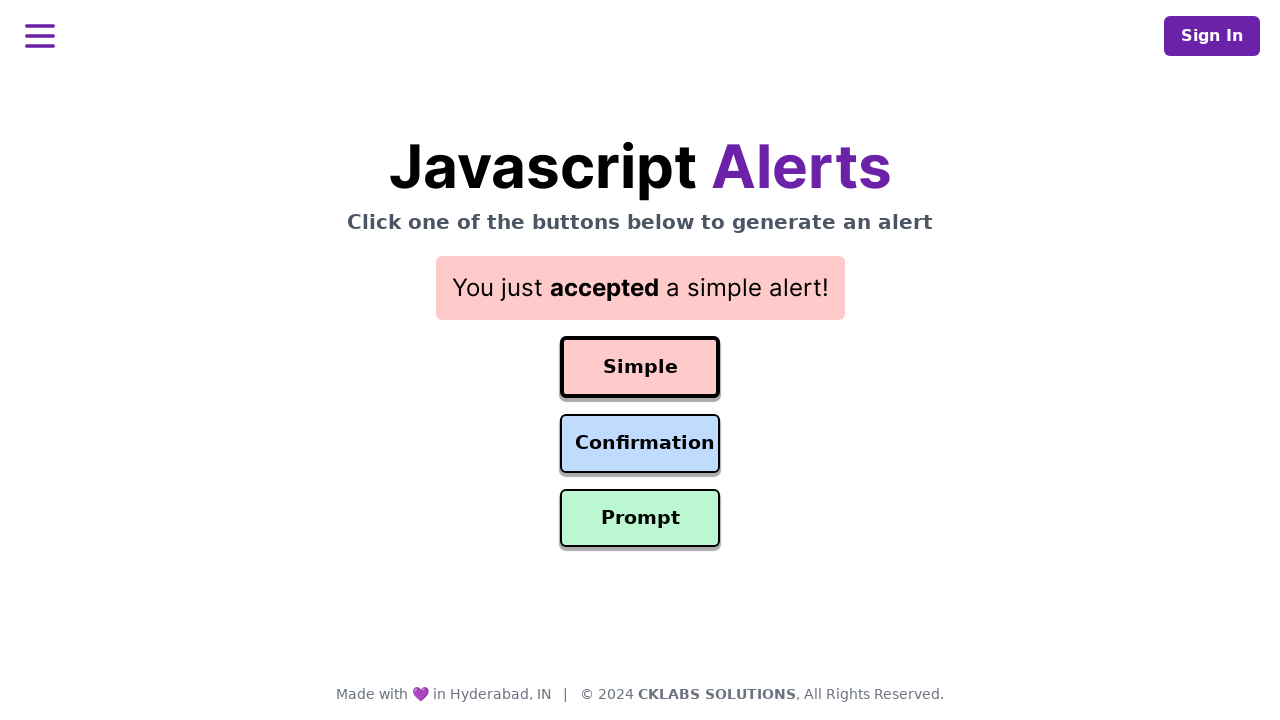

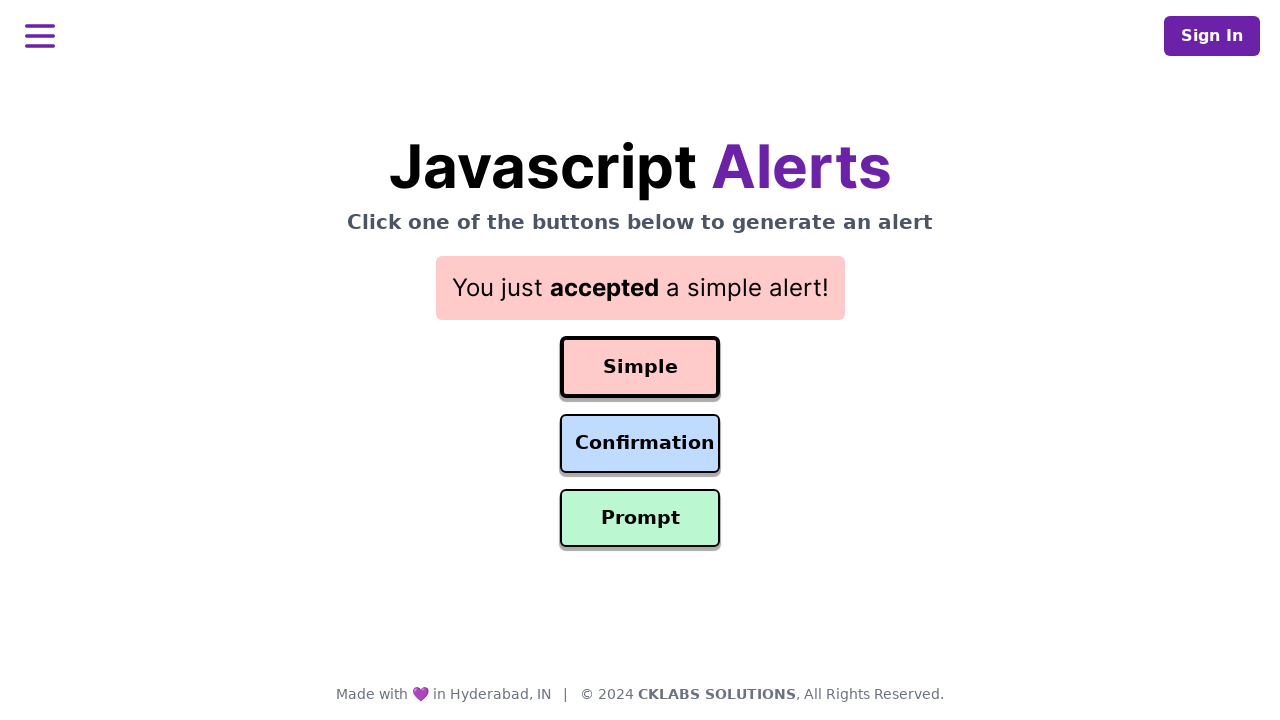